Tests switching to a new window by title. Clicks a link that opens a new window, finds the window with title "New Window", switches to it, and verifies both the title and that the page contains the text "New Window".

Starting URL: https://the-internet.herokuapp.com/windows

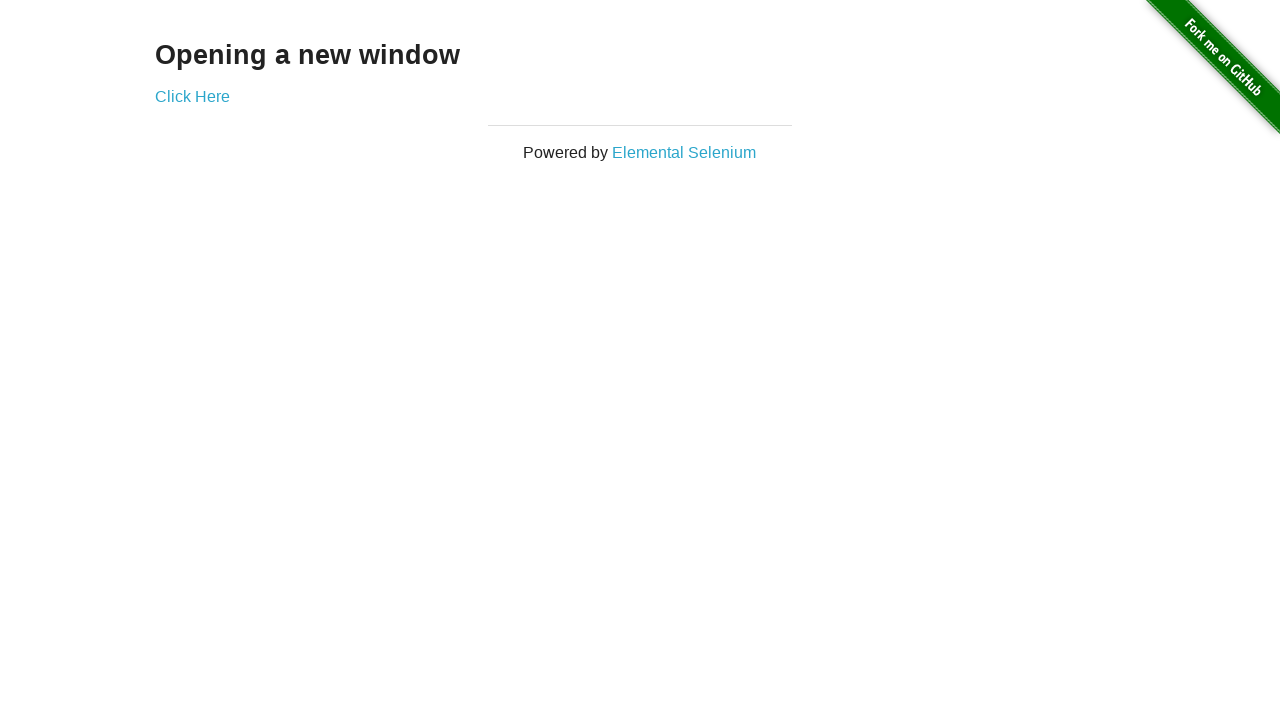

Clicked 'Click Here' link to open new window at (192, 96) on text=Click Here
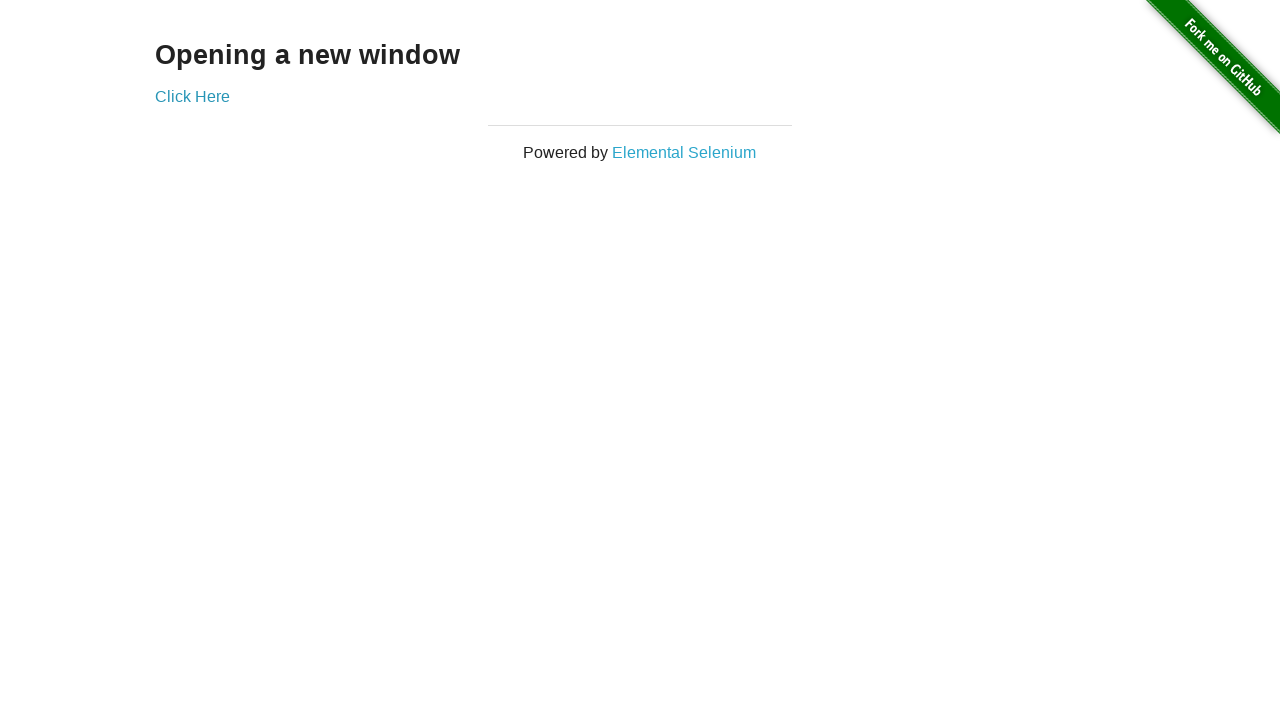

New window opened and captured
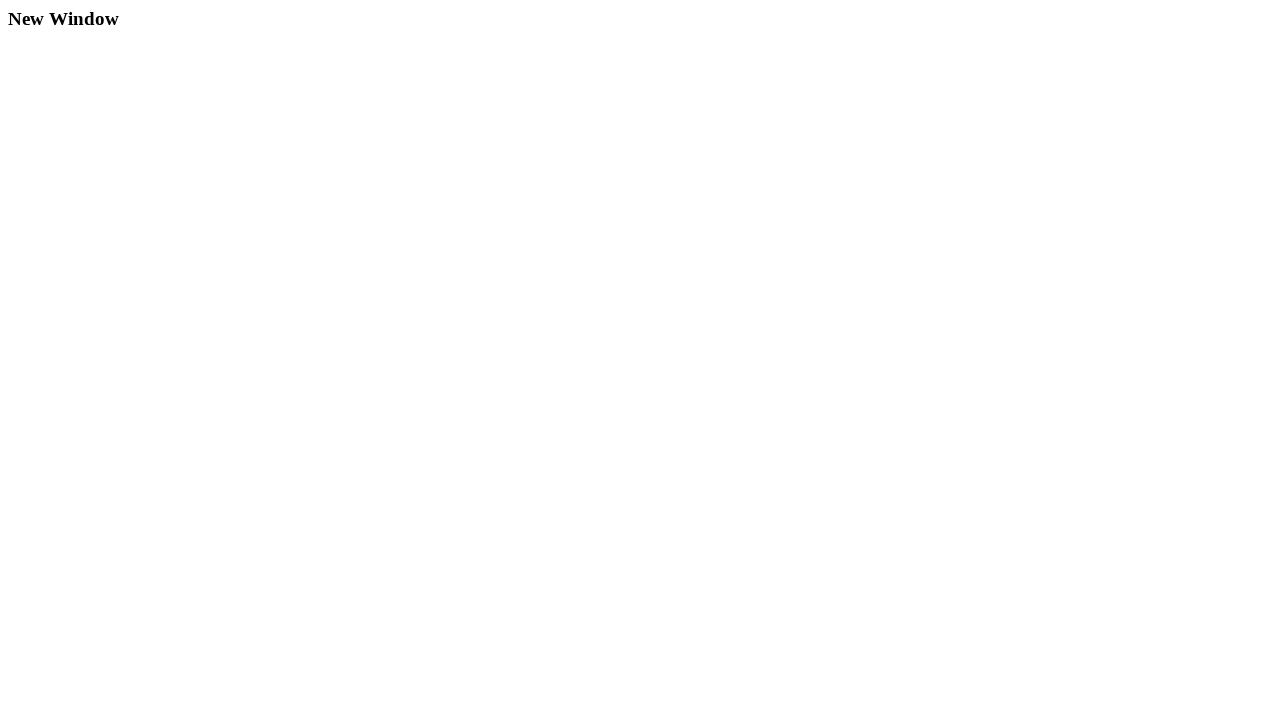

New window loaded completely
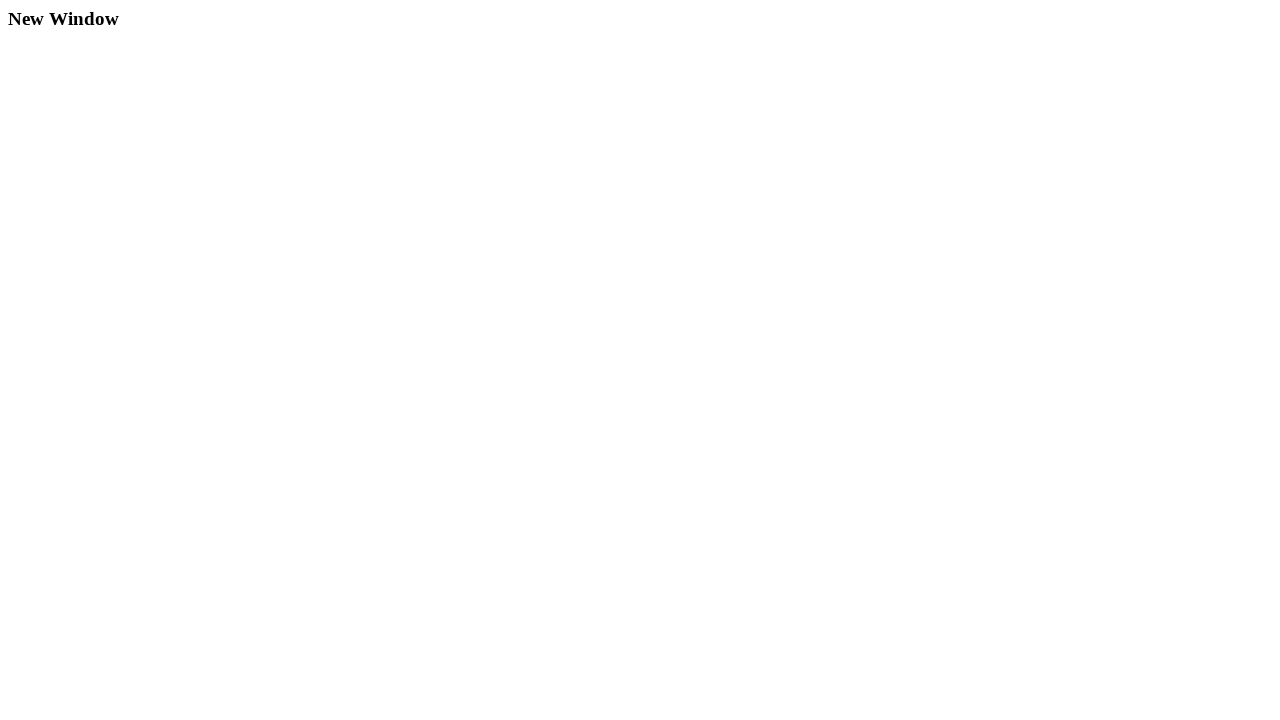

Verified 2 windows are open
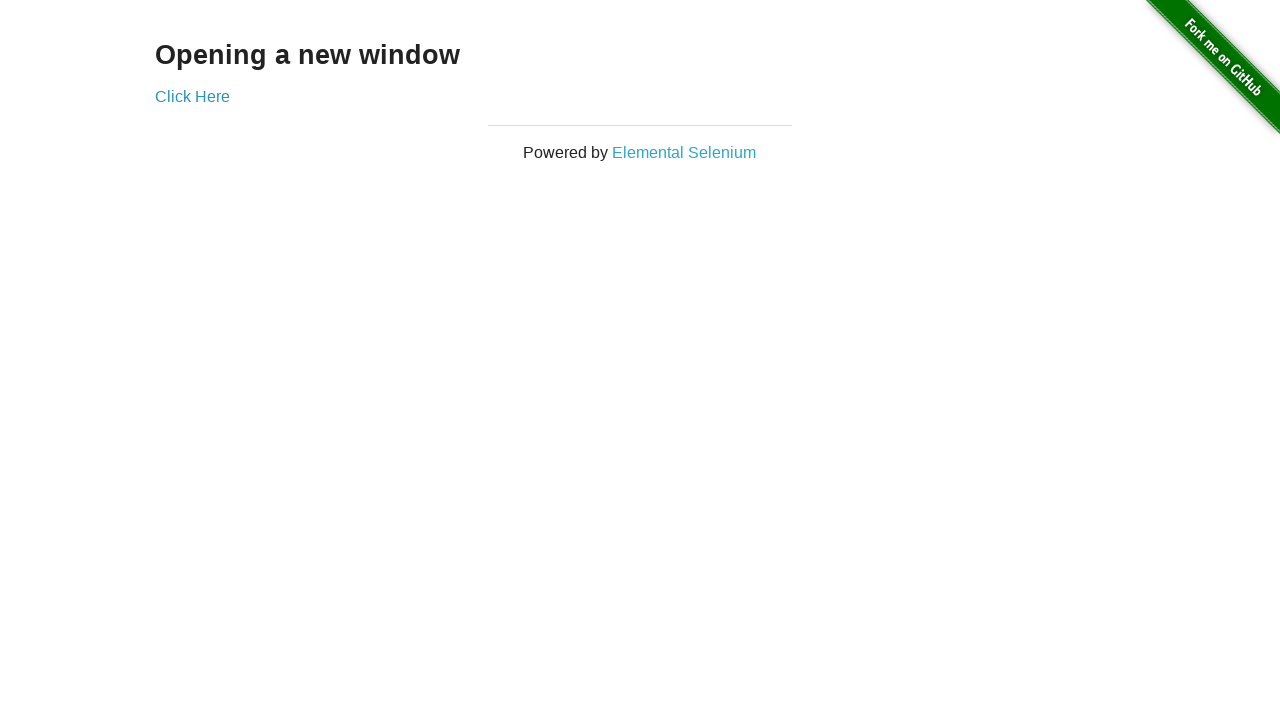

Found window with title 'New Window'
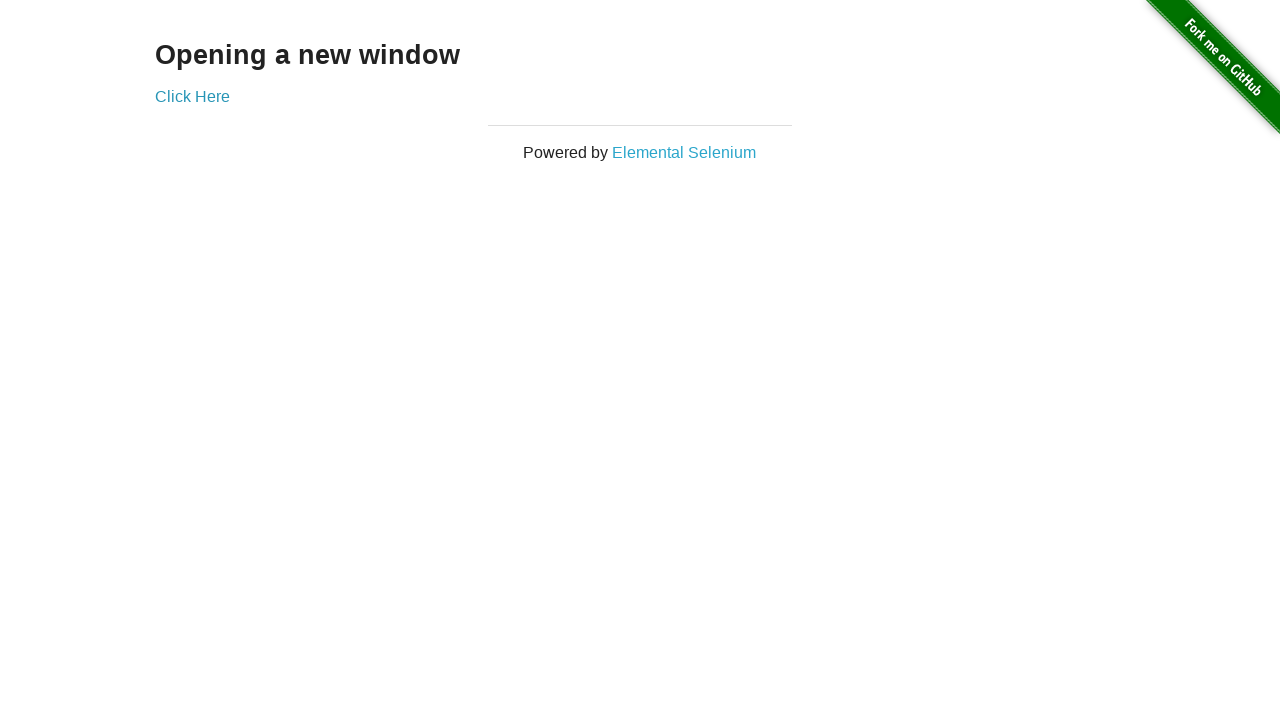

Confirmed target window with title 'New Window' exists
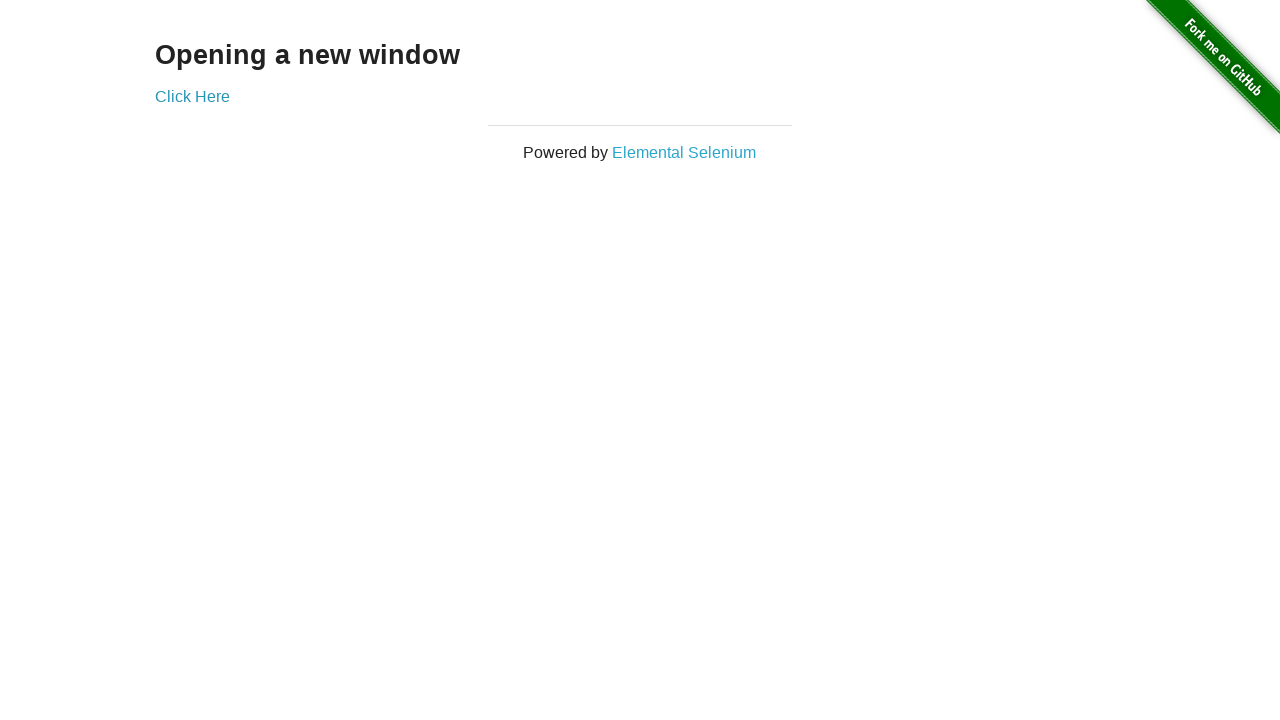

Verified target page title is 'New Window'
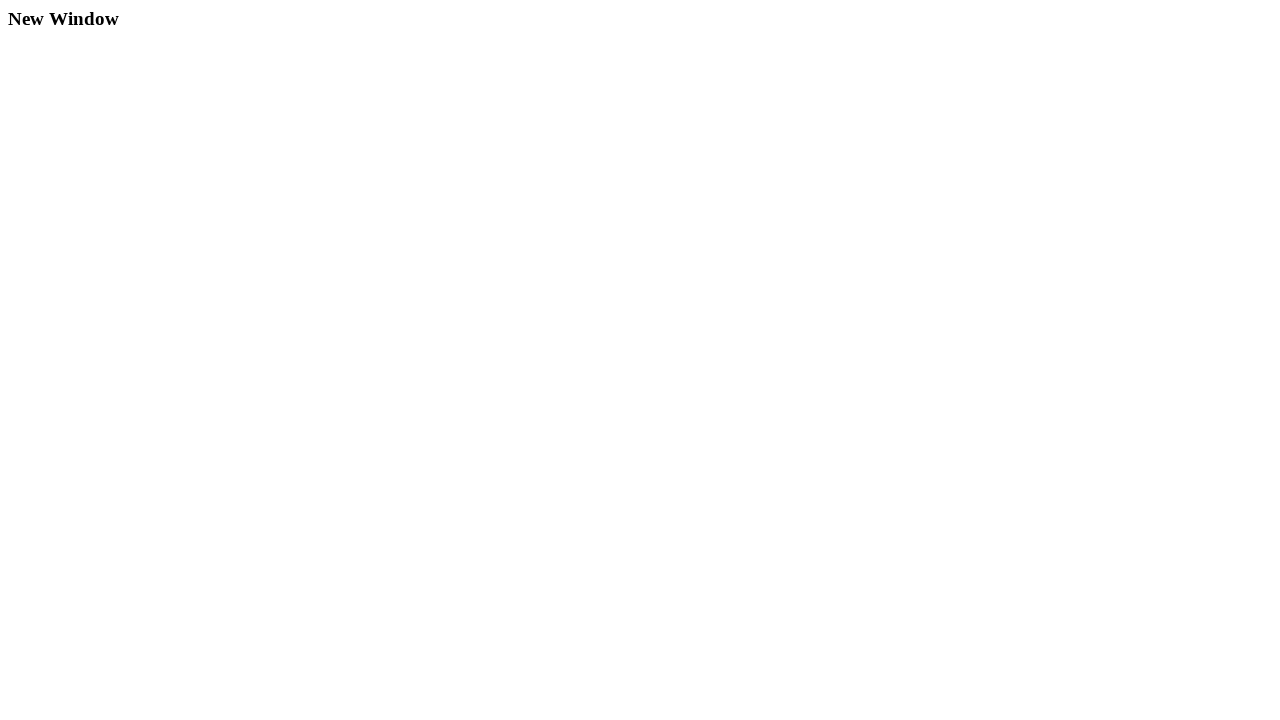

Verified page content contains 'New Window' text
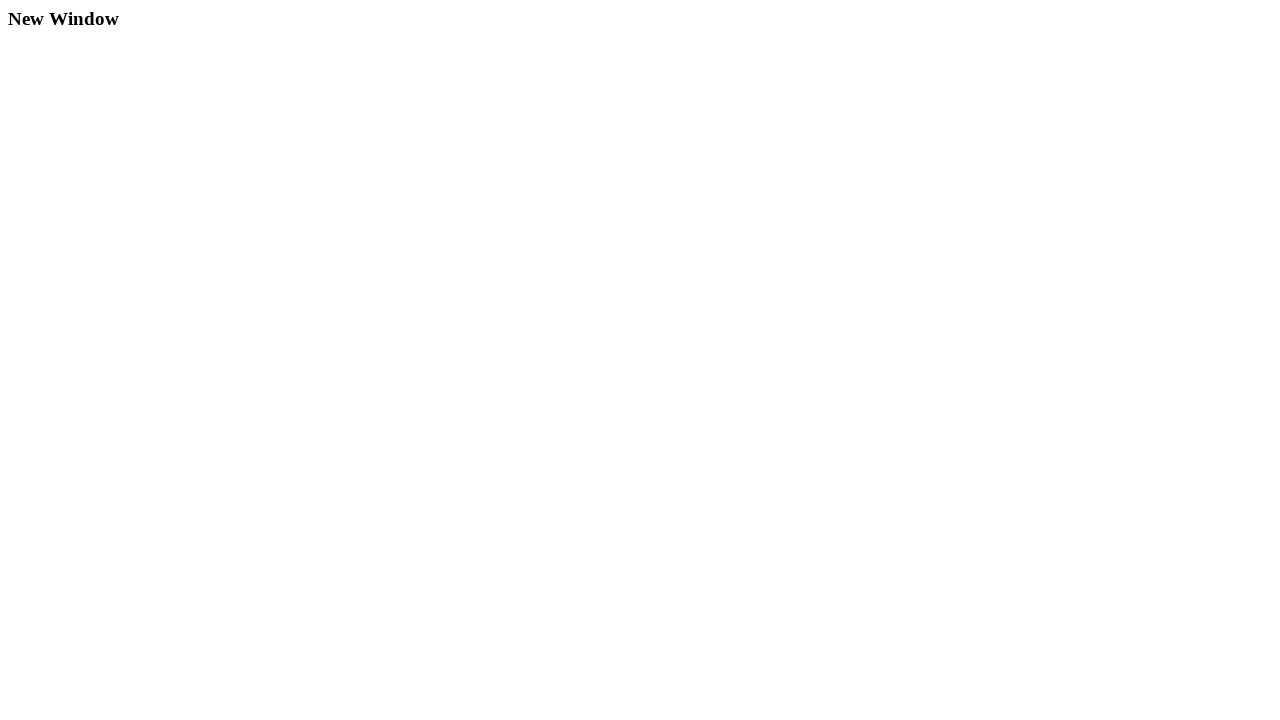

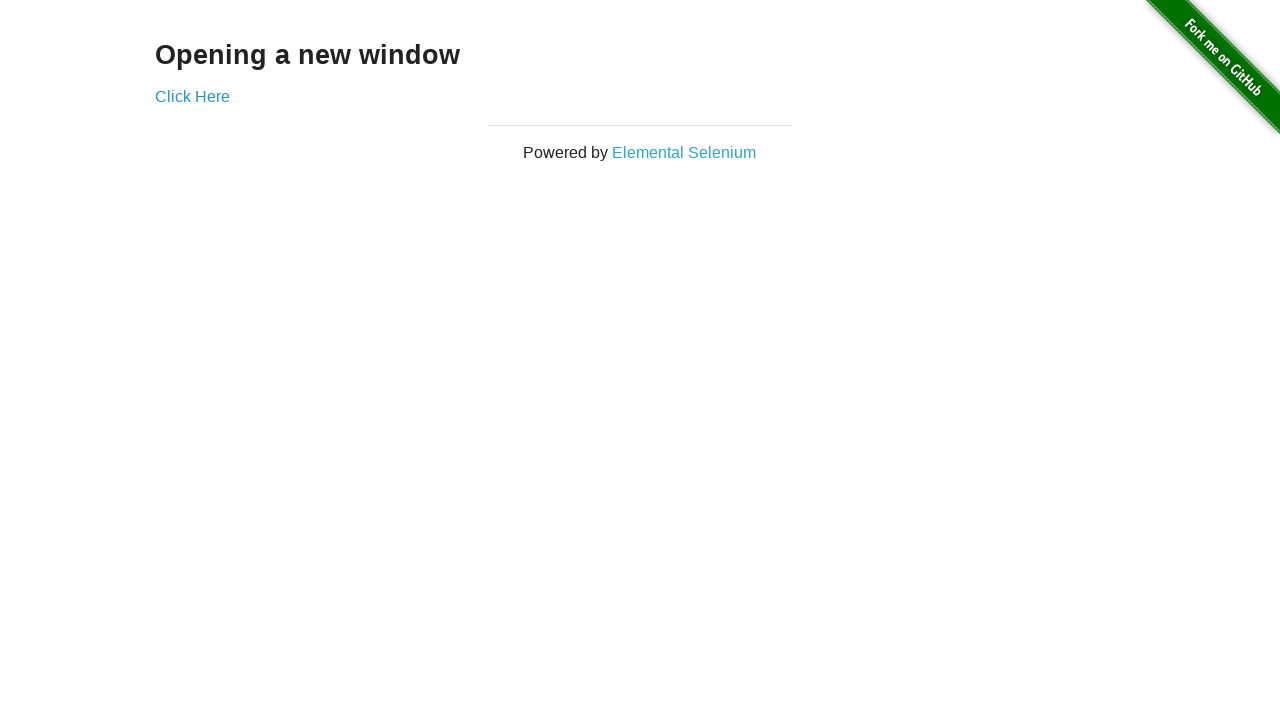